Tests file download by clicking on a file link

Starting URL: http://the-internet.herokuapp.com/download

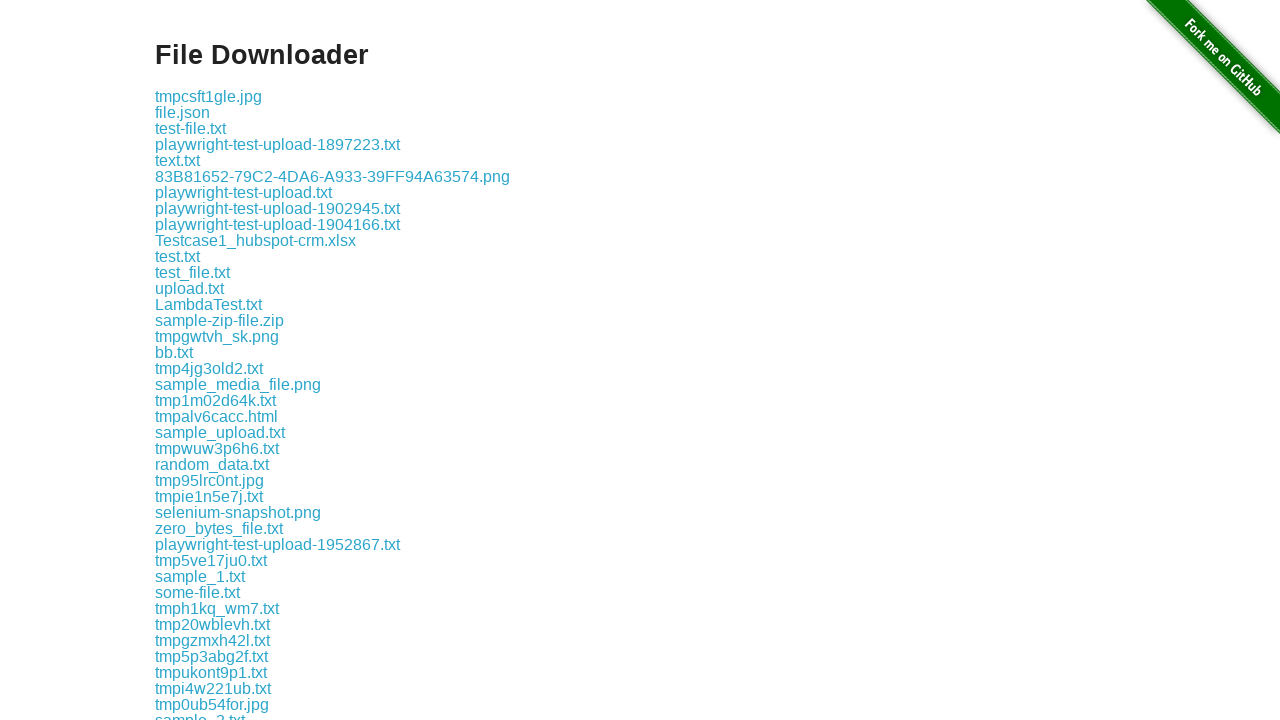

Clicked on file download link 'some-file.txt' at (198, 592) on a:has-text('some-file.txt')
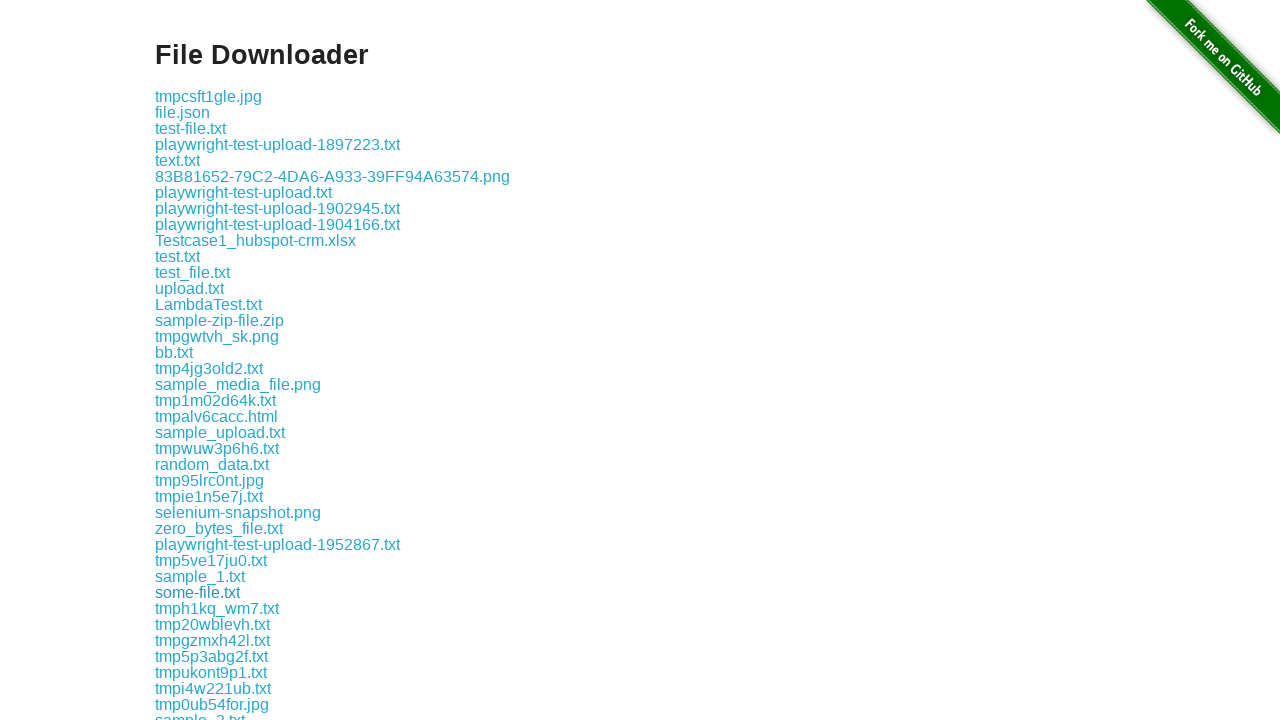

File download completed and saved
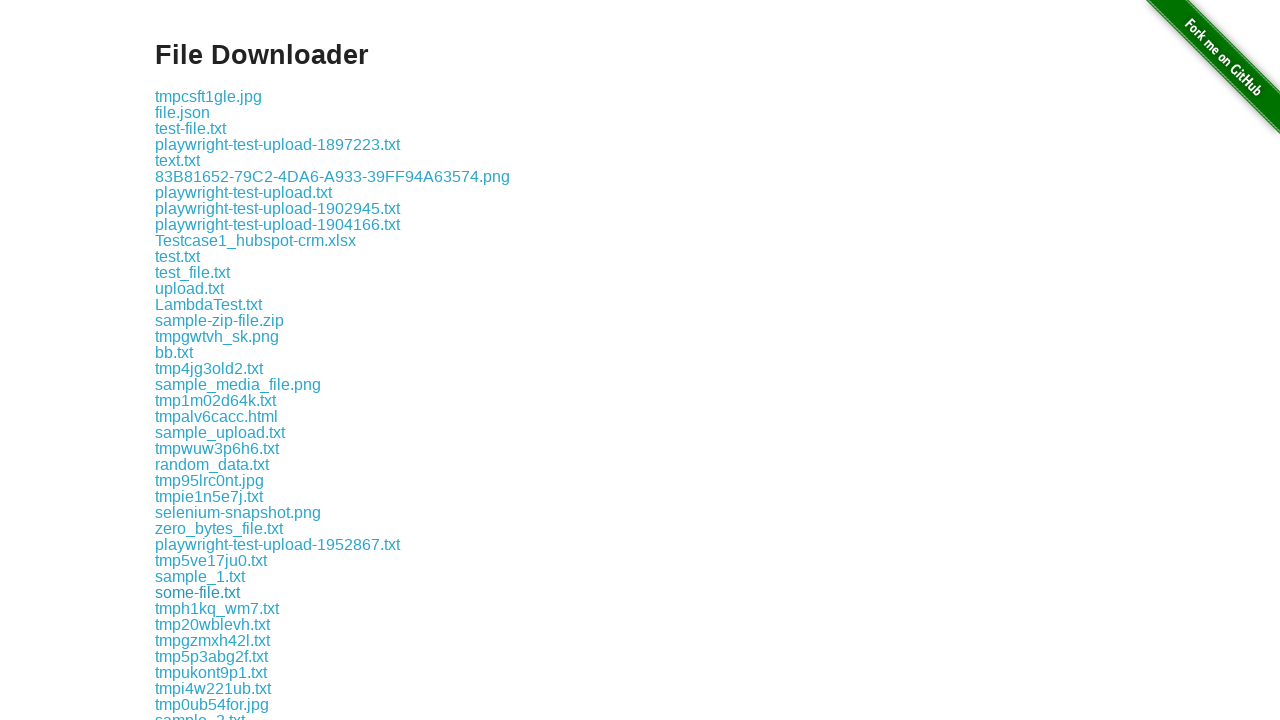

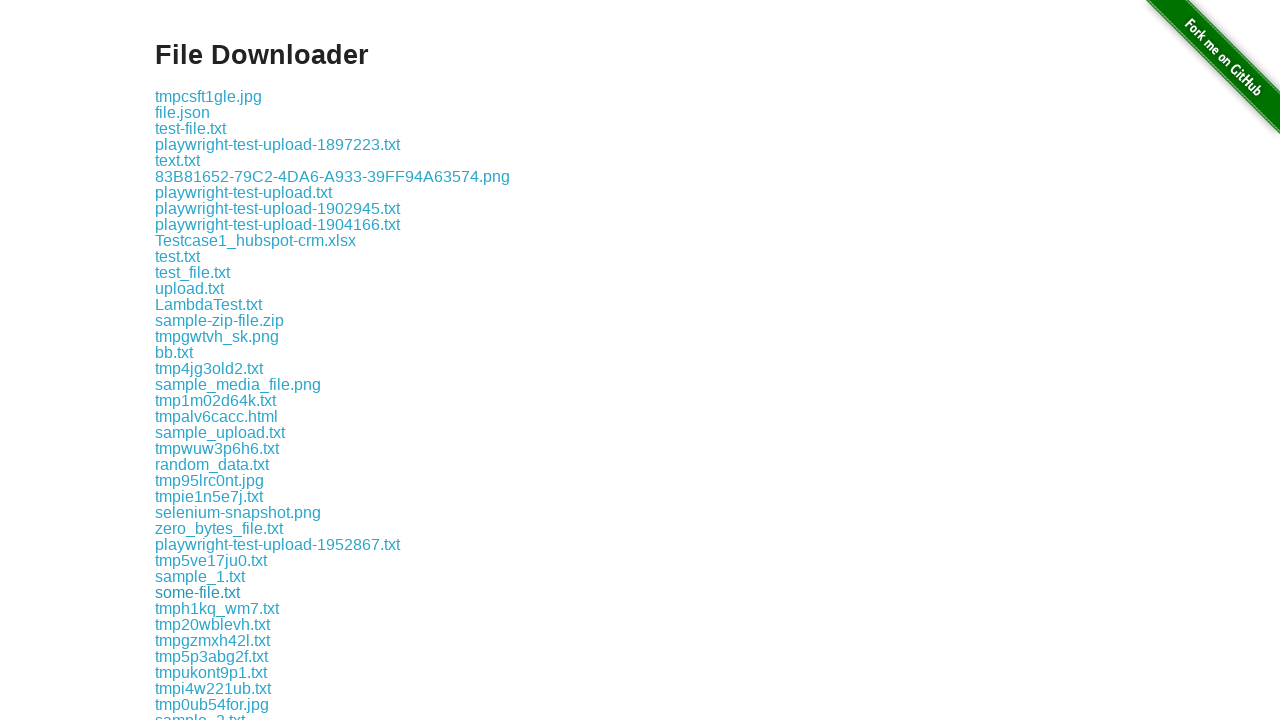